Navigates to a practice page and fills a text input field using JavaScript executor to locate the element

Starting URL: https://www.letskodeit.com/practice

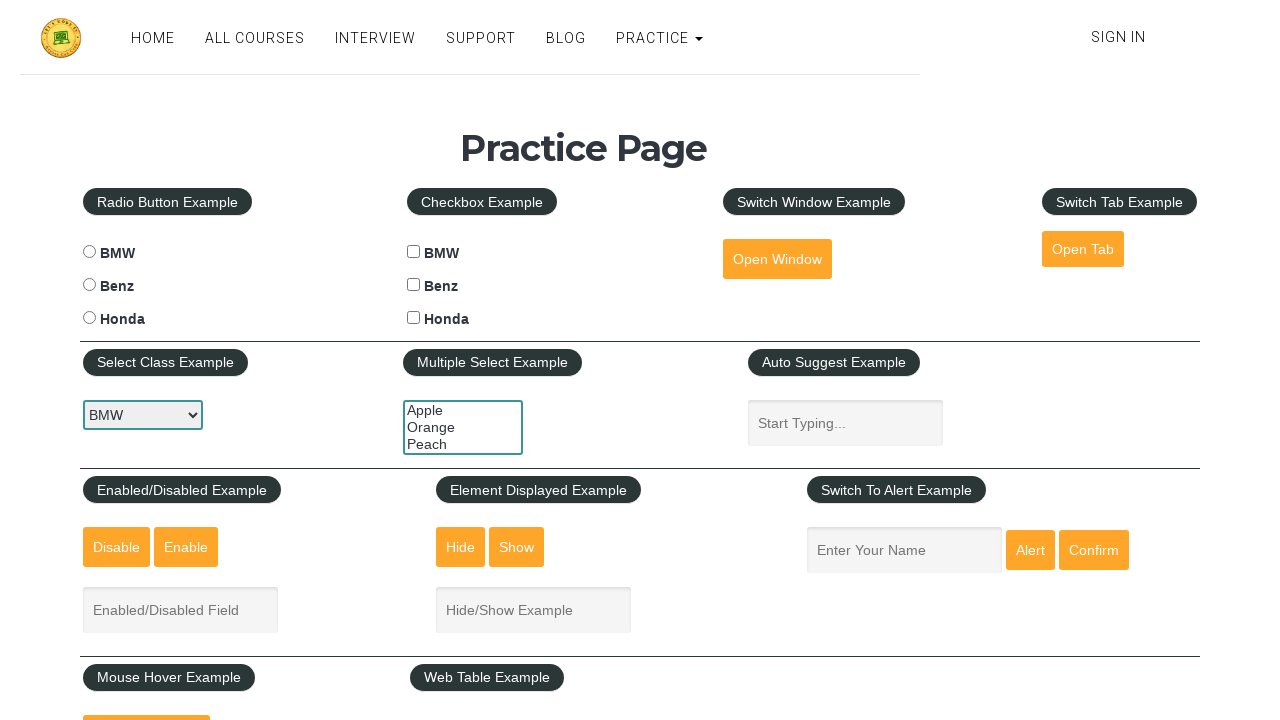

Filled name text field with 'test' on input#name
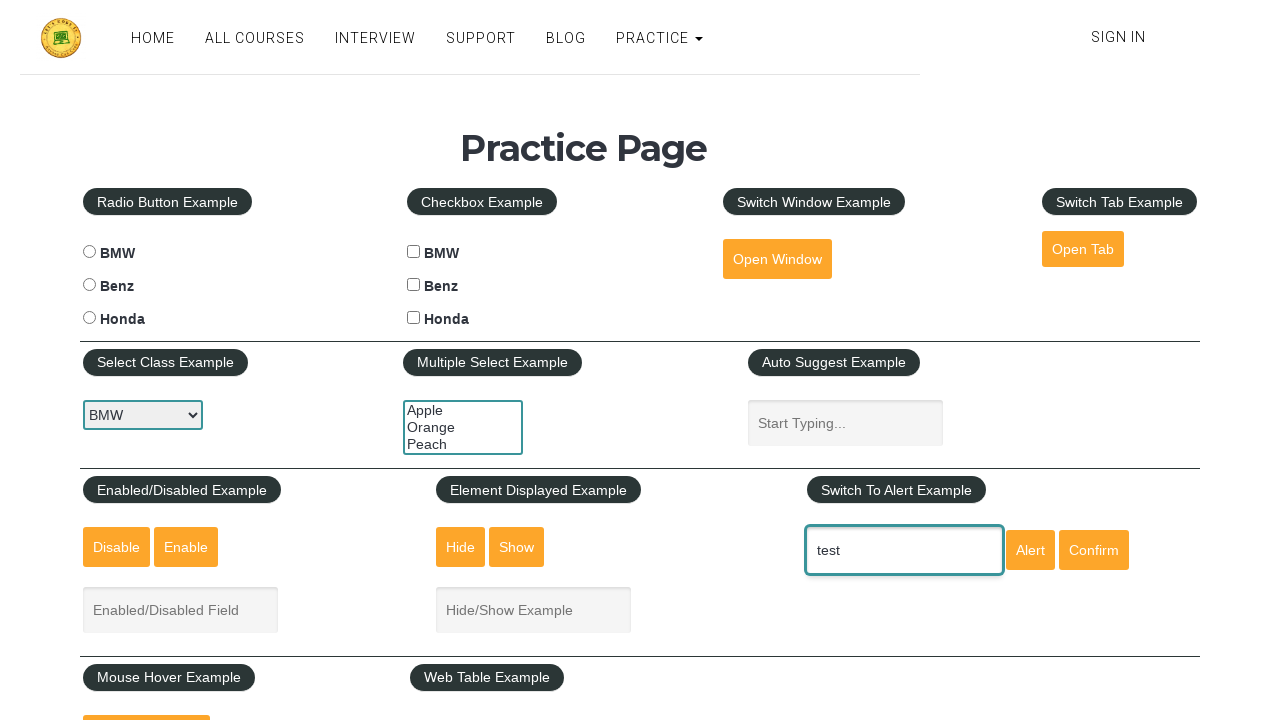

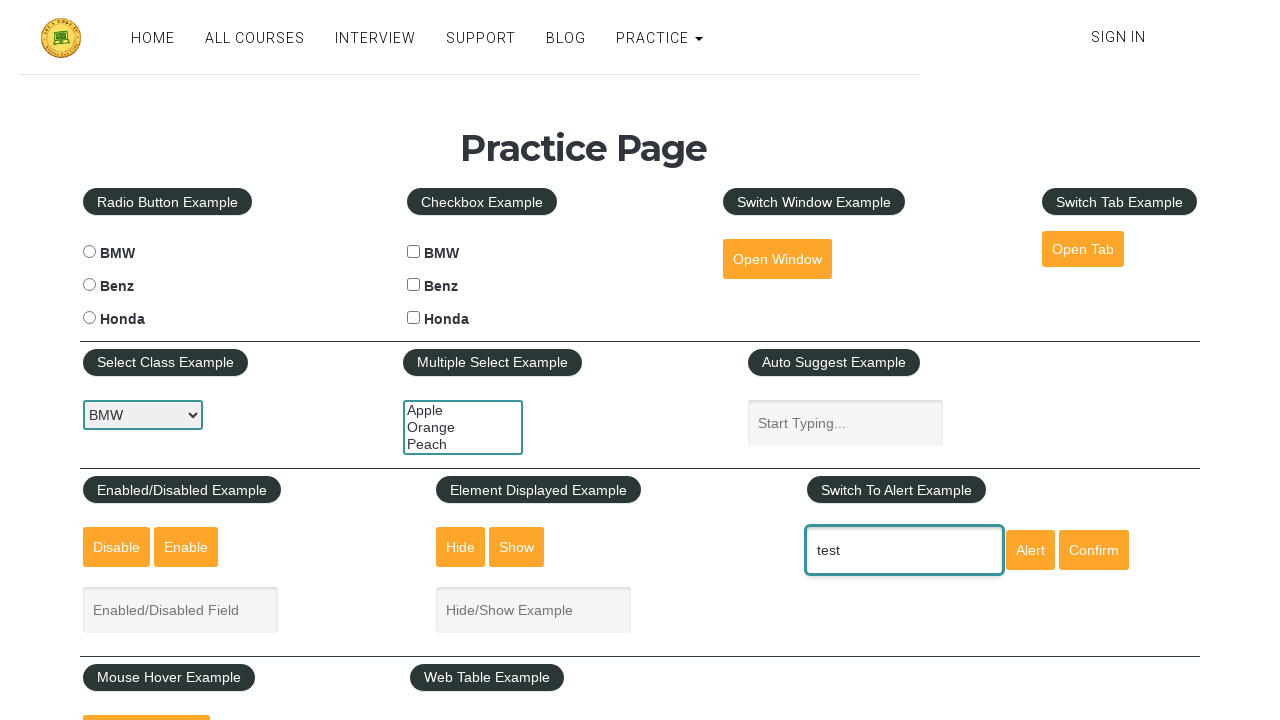